Verifies that the OrangeHRM website title matches the expected value "OrangeHRM" by navigating to the homepage and checking the page title.

Starting URL: http://alchemy.hguy.co/orangehrm

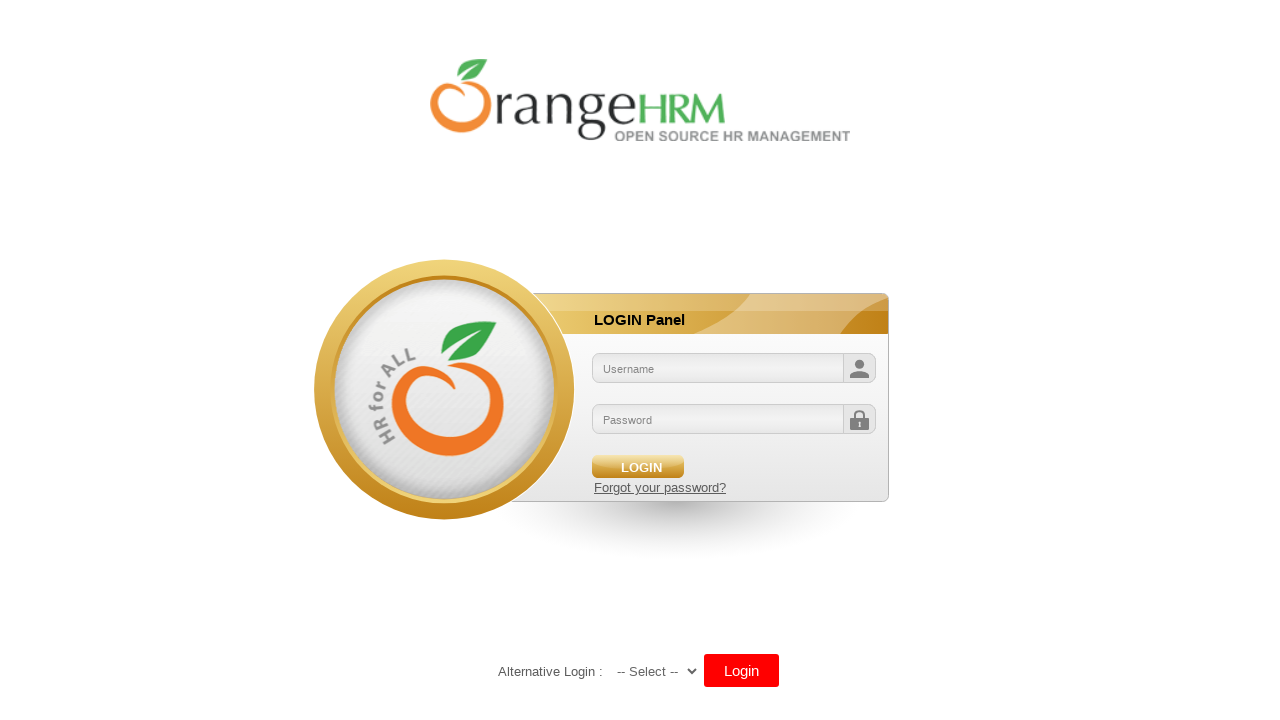

Retrieved page title
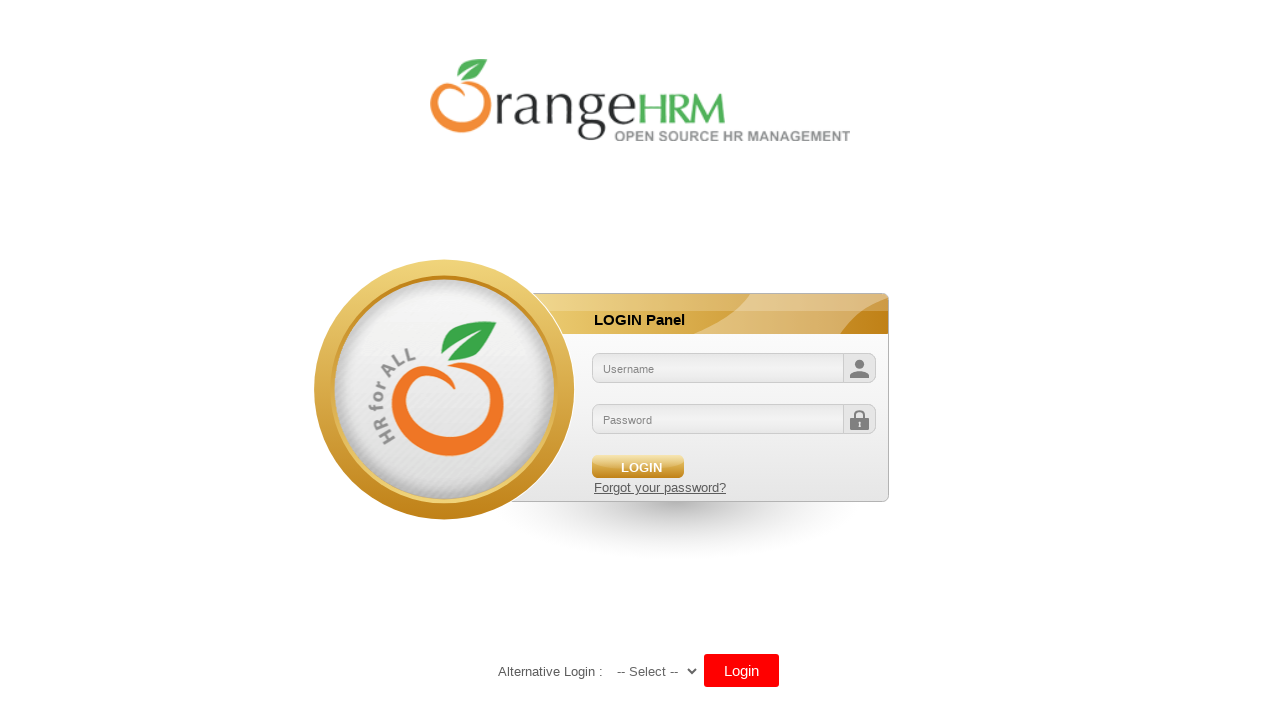

Verified page title matches 'OrangeHRM'
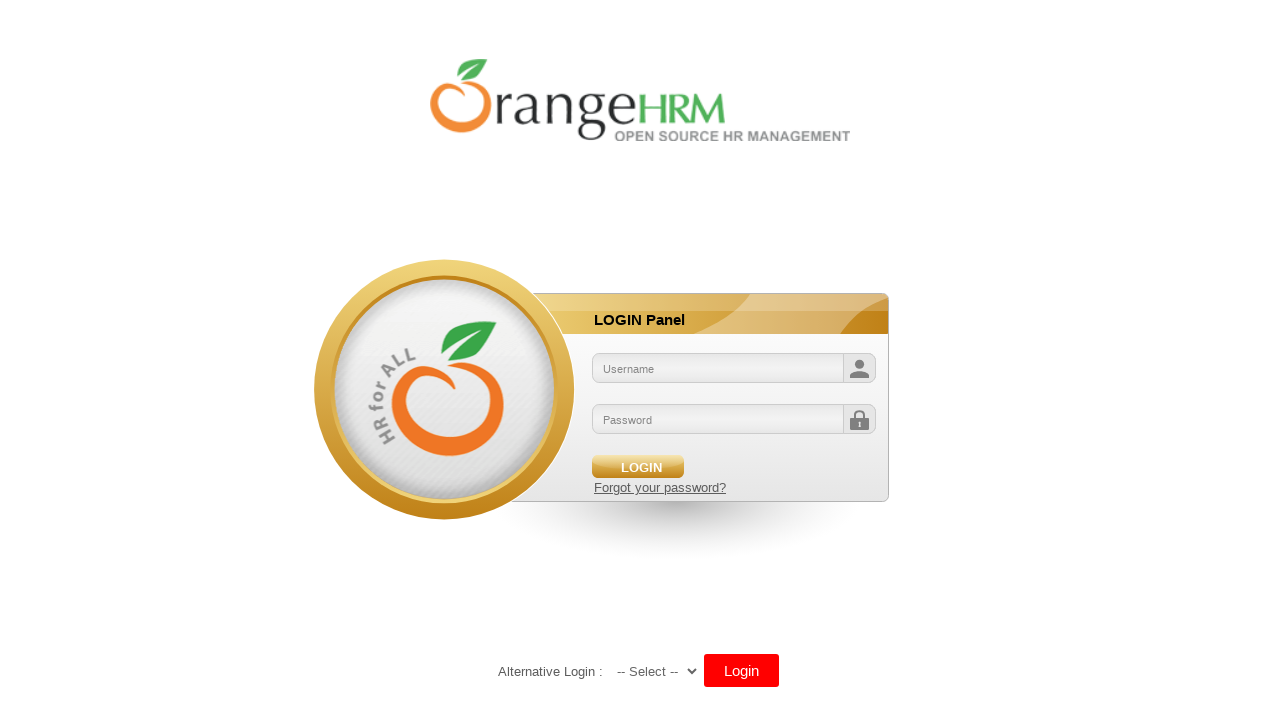

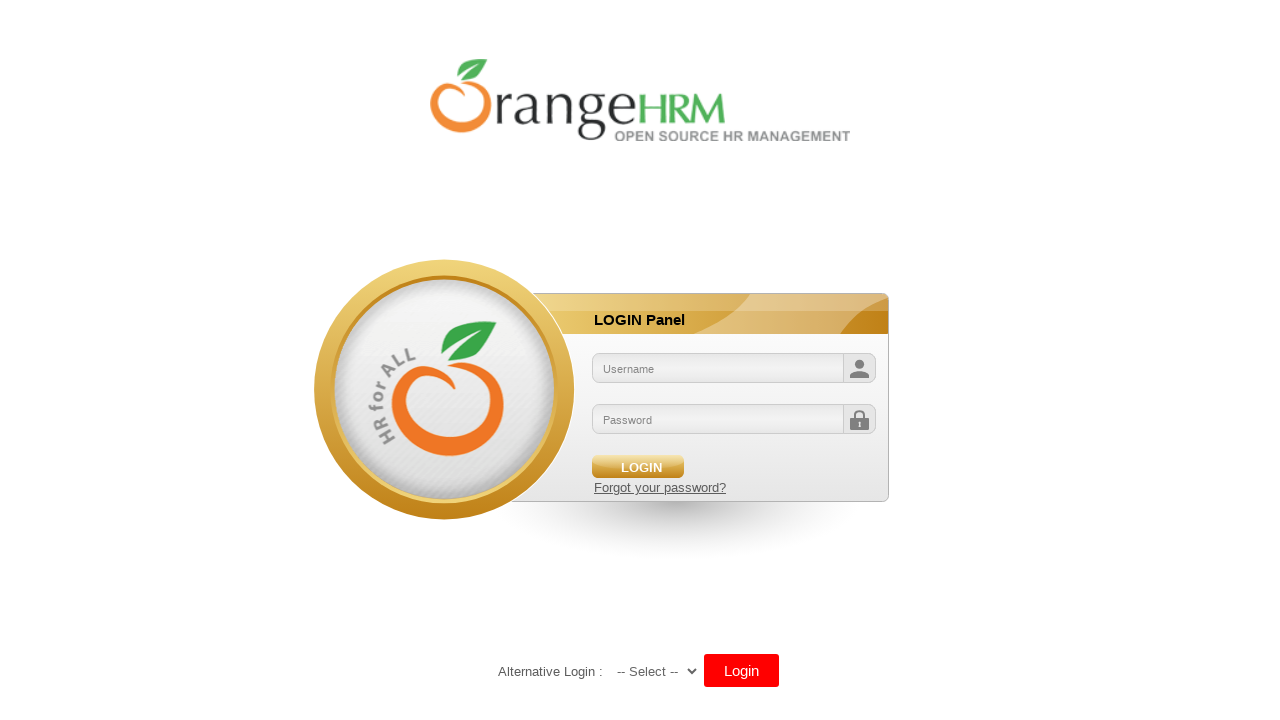